Tests checkbox functionality by checking the first checkbox and unchecking the last checkbox

Starting URL: https://the-internet.herokuapp.com/

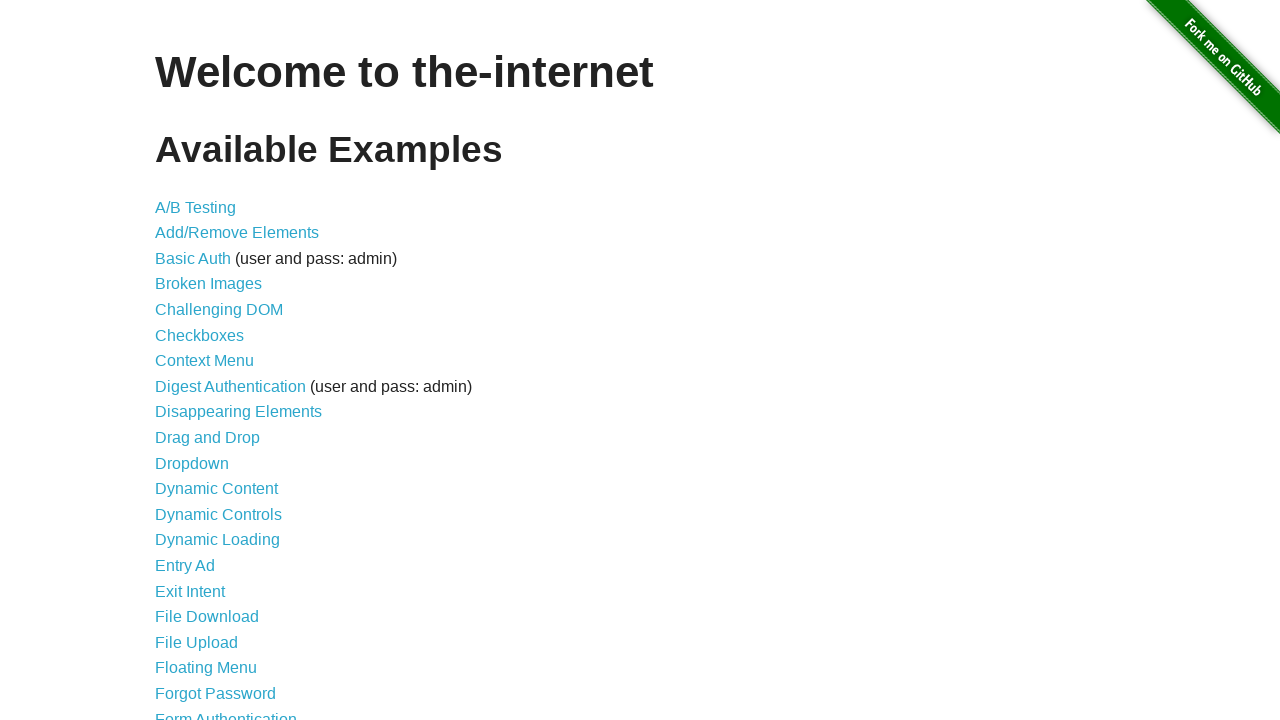

Clicked on Checkboxes link at (200, 335) on [href='/checkboxes']
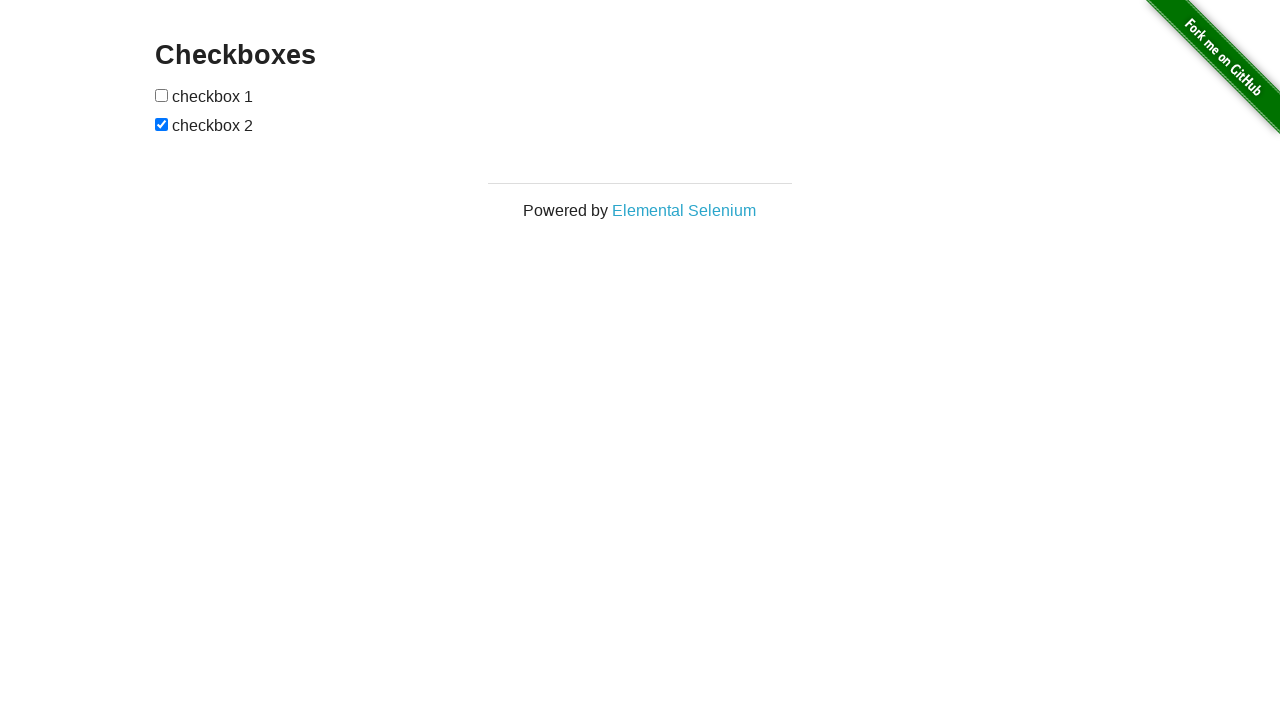

Checked the first checkbox at (162, 95) on #checkboxes :first-child
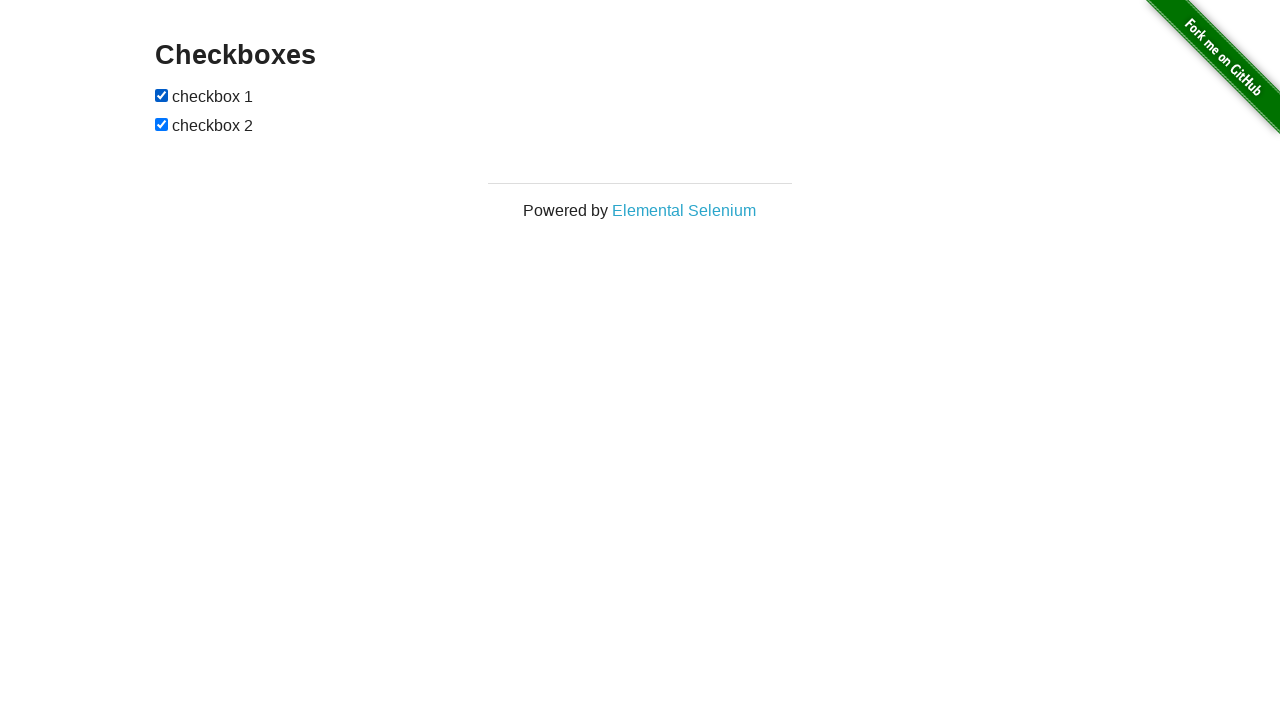

Unchecked the last checkbox at (162, 124) on #checkboxes :last-child
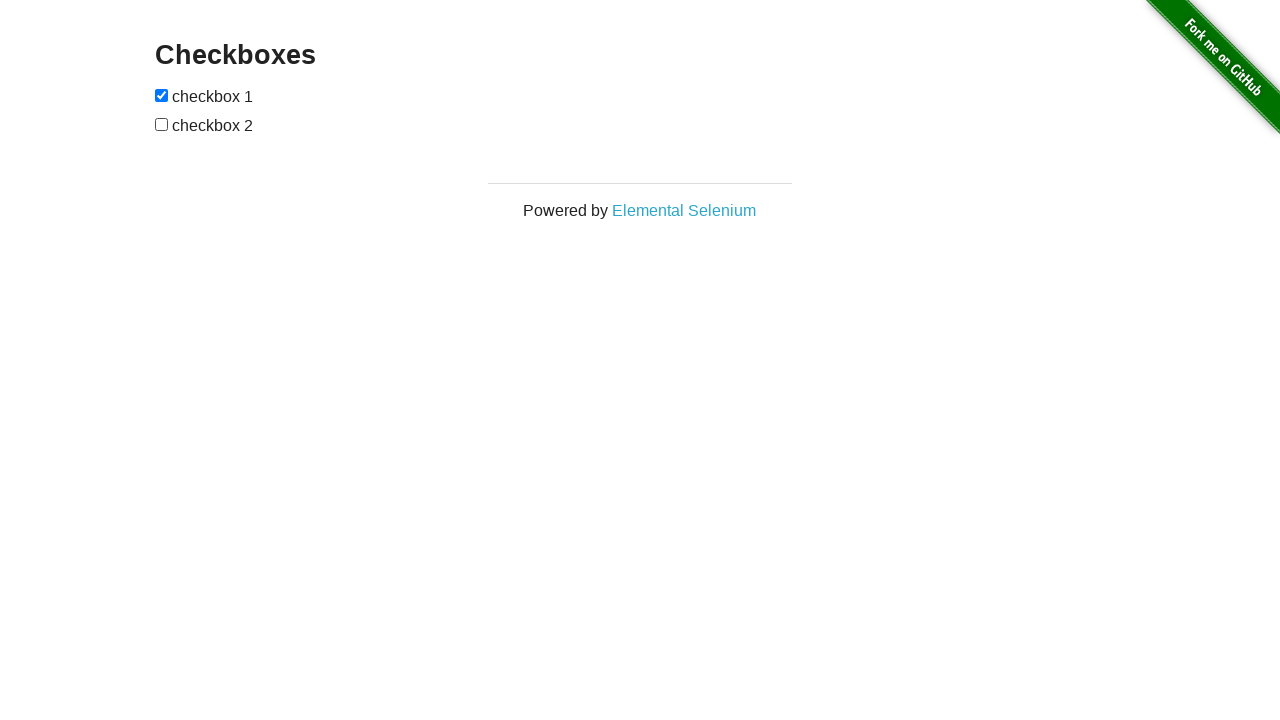

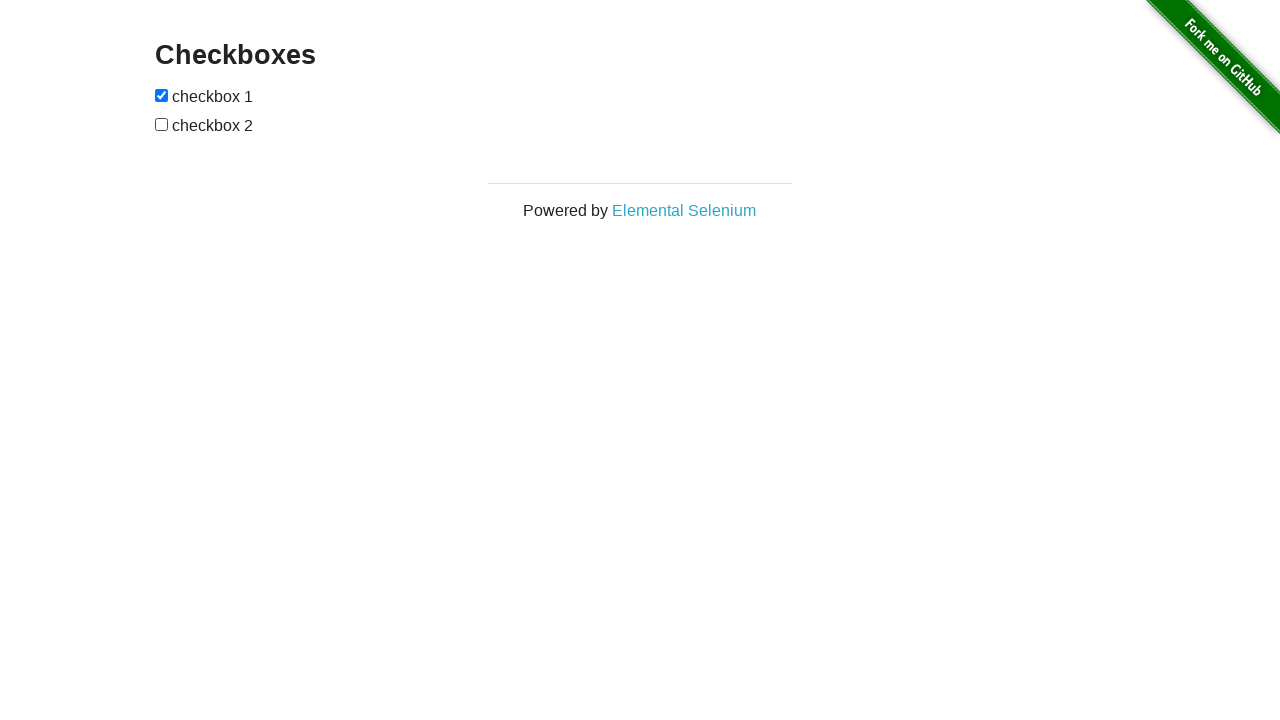